Tests opening a new browser window by navigating to a page, opening a new window, navigating to another URL in the new window, and verifying that two window handles exist.

Starting URL: https://the-internet.herokuapp.com/windows

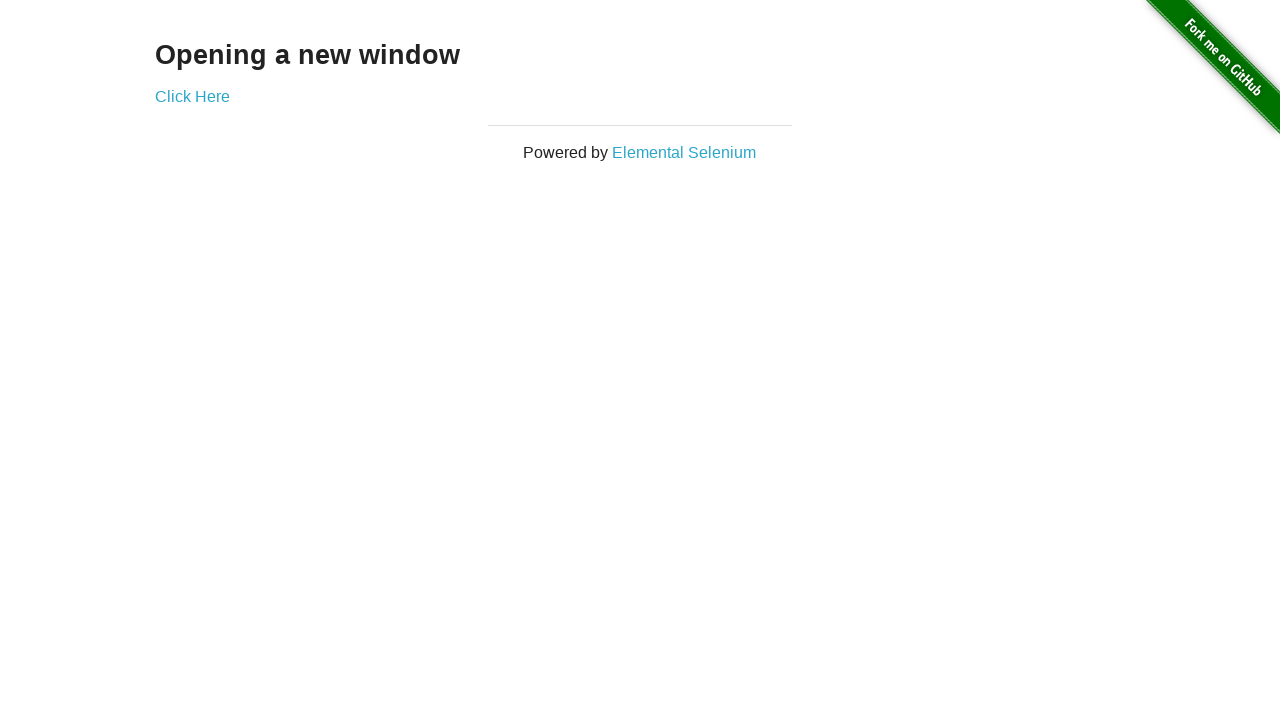

Opened a new browser window/page
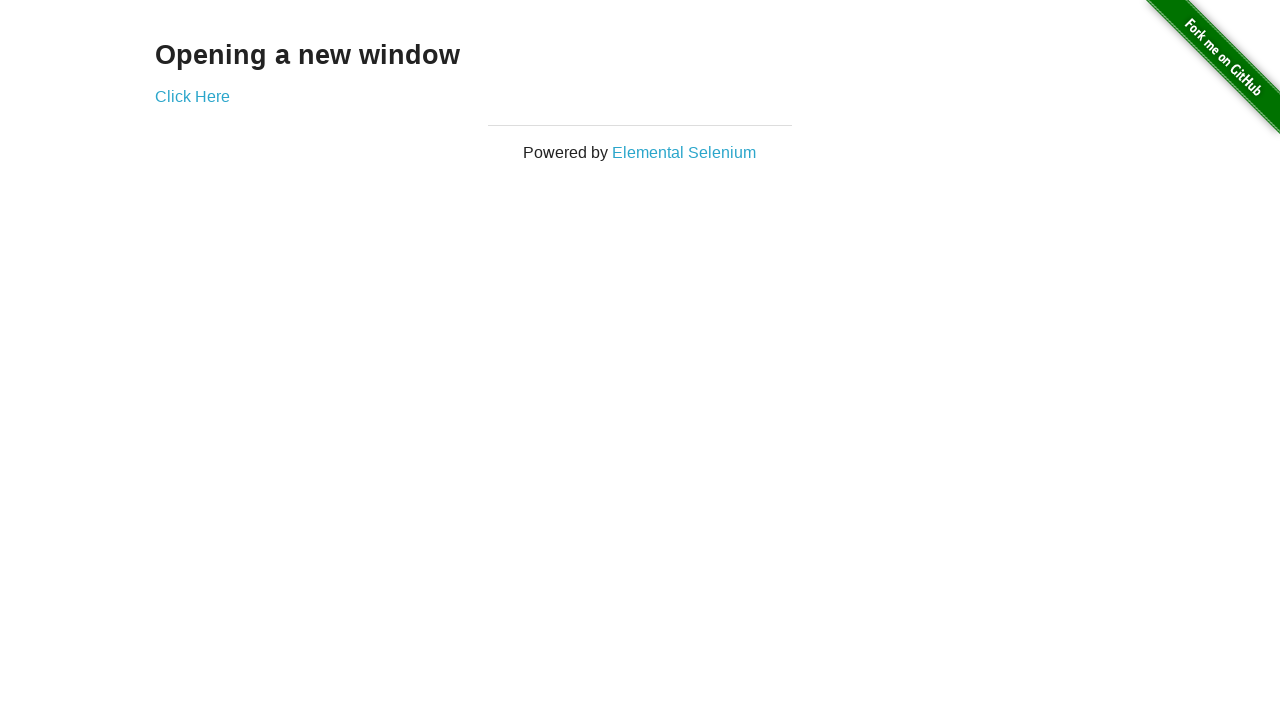

Navigated new page to https://the-internet.herokuapp.com/typos
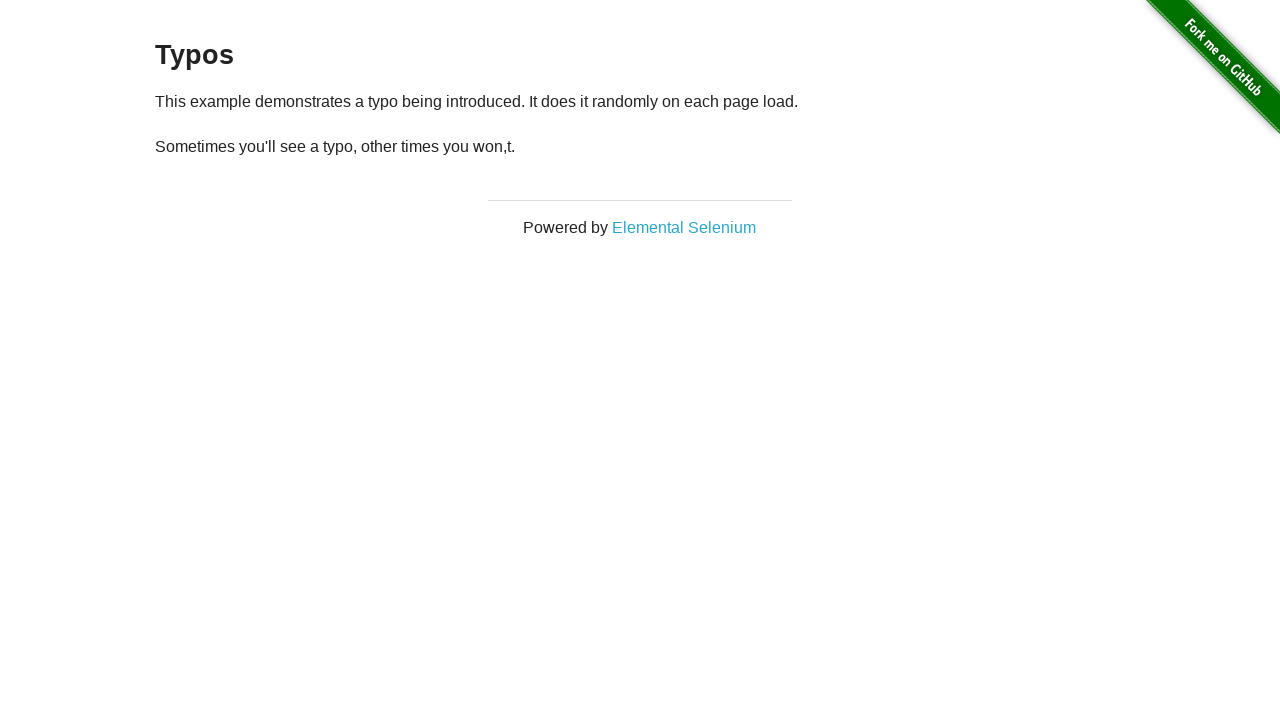

Verified that two window handles exist - assertion passed
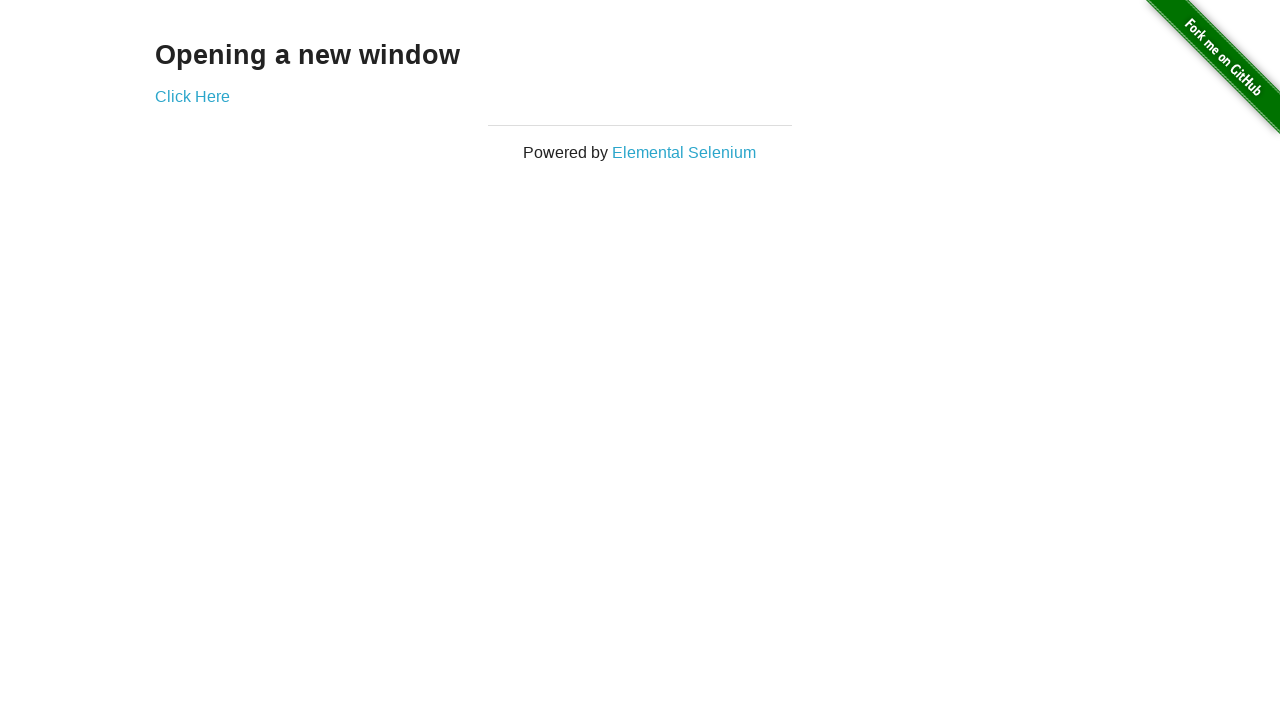

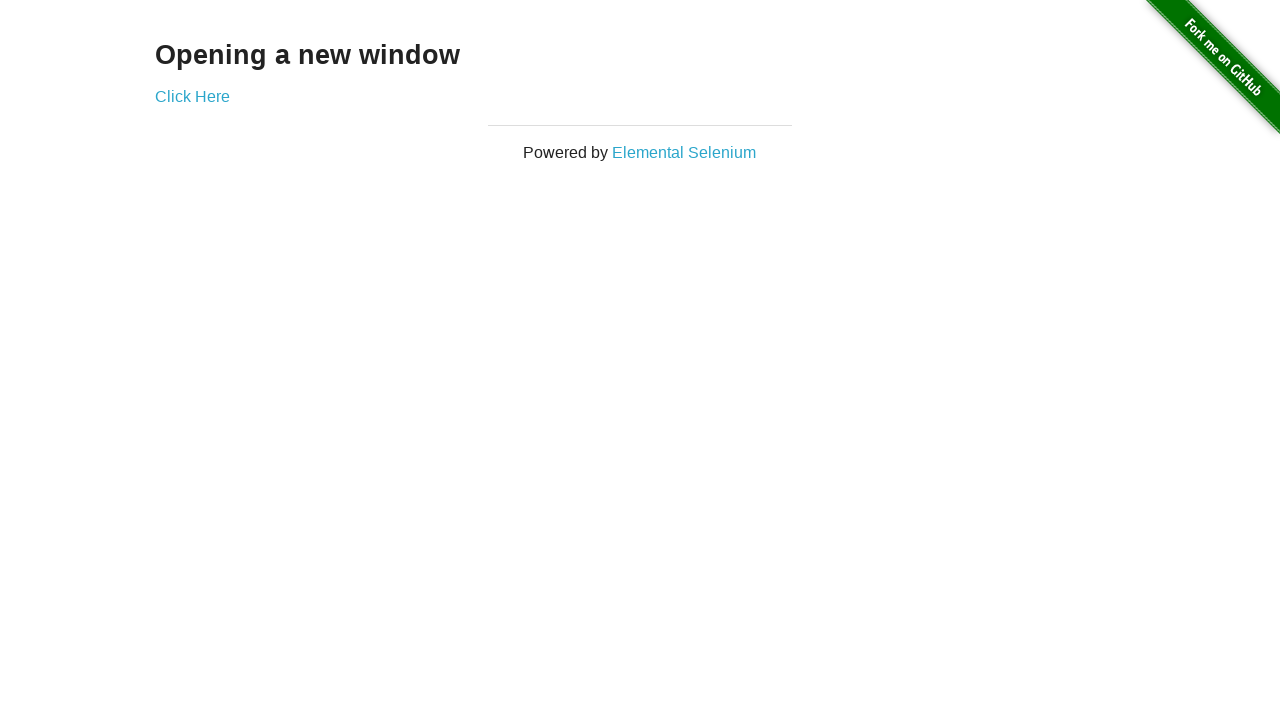